Tests checkbox functionality by navigating to a checkboxes page, finding all checkbox elements, and verifying their checked/selected states using both attribute lookup and is_selected methods.

Starting URL: http://the-internet.herokuapp.com/checkboxes

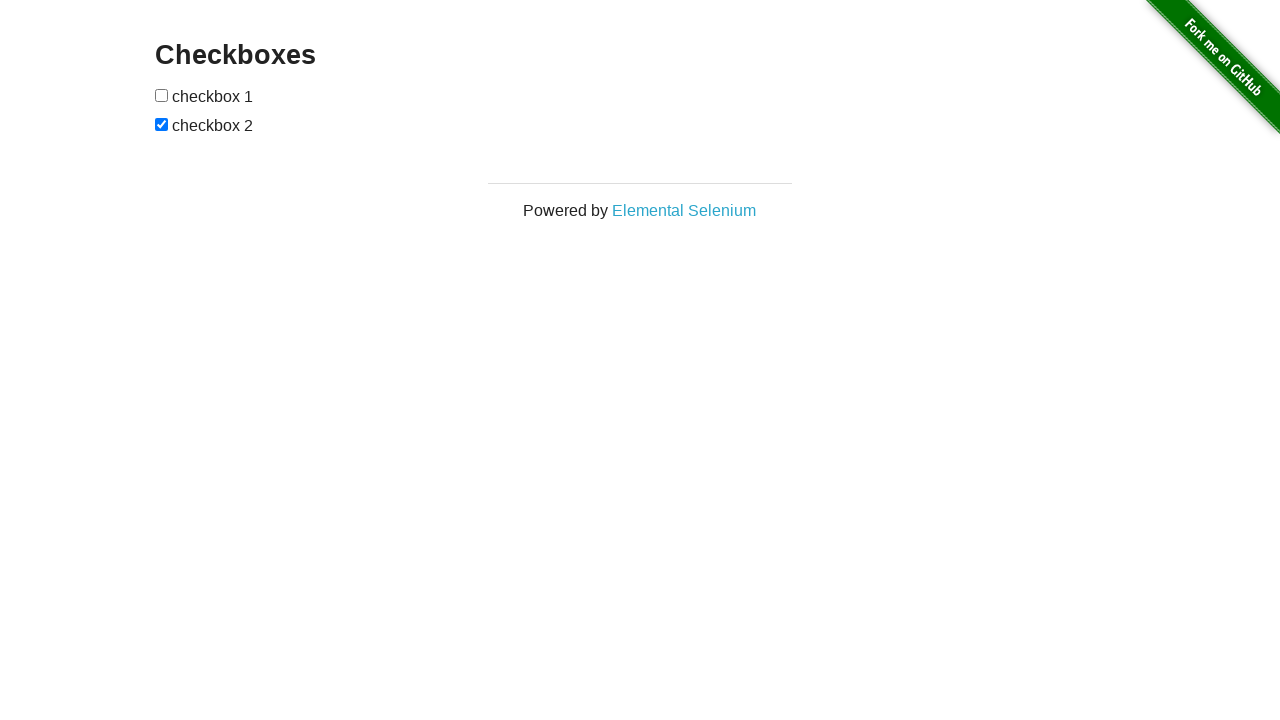

Waited for checkboxes to load on the page
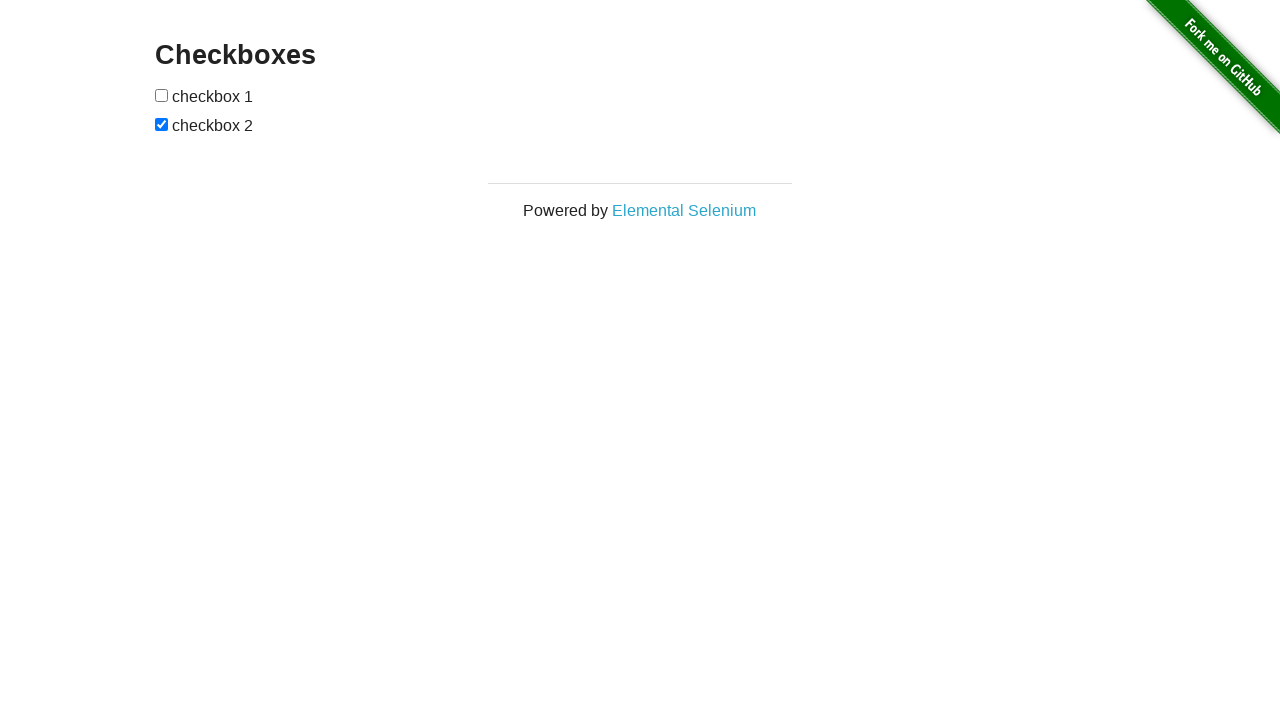

Located all checkbox elements on the page
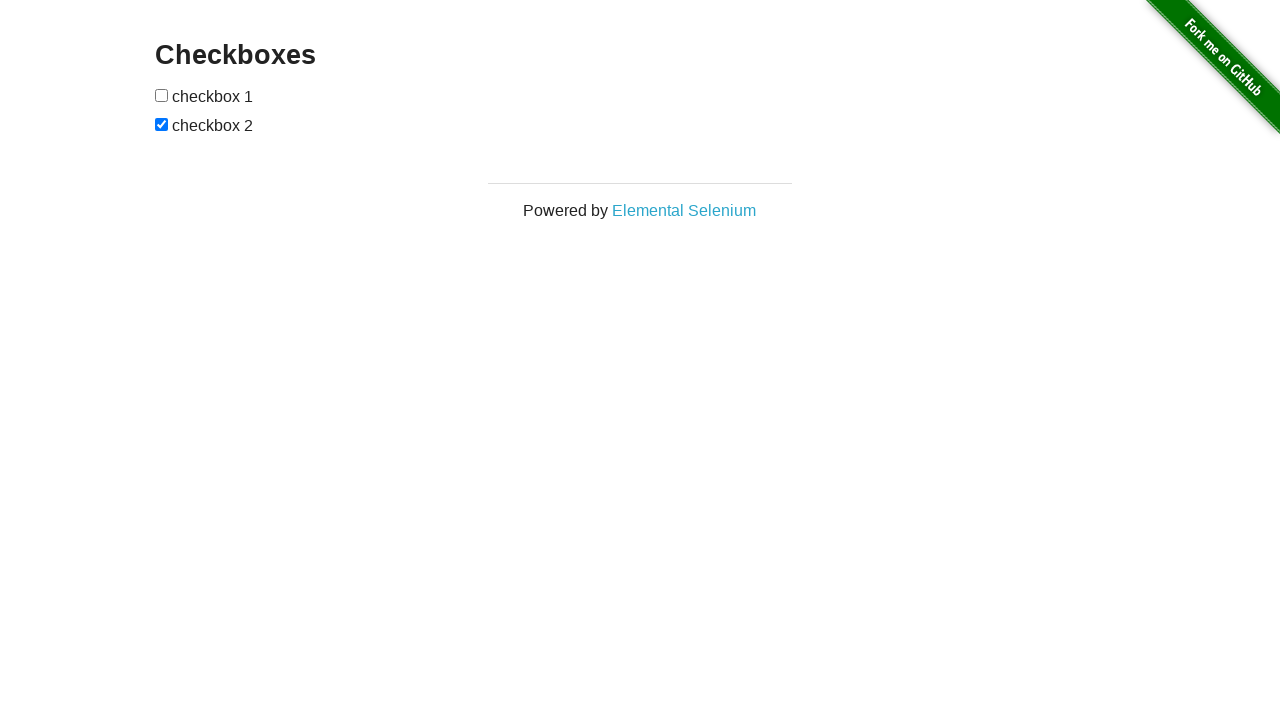

Verified that the second checkbox is checked by default
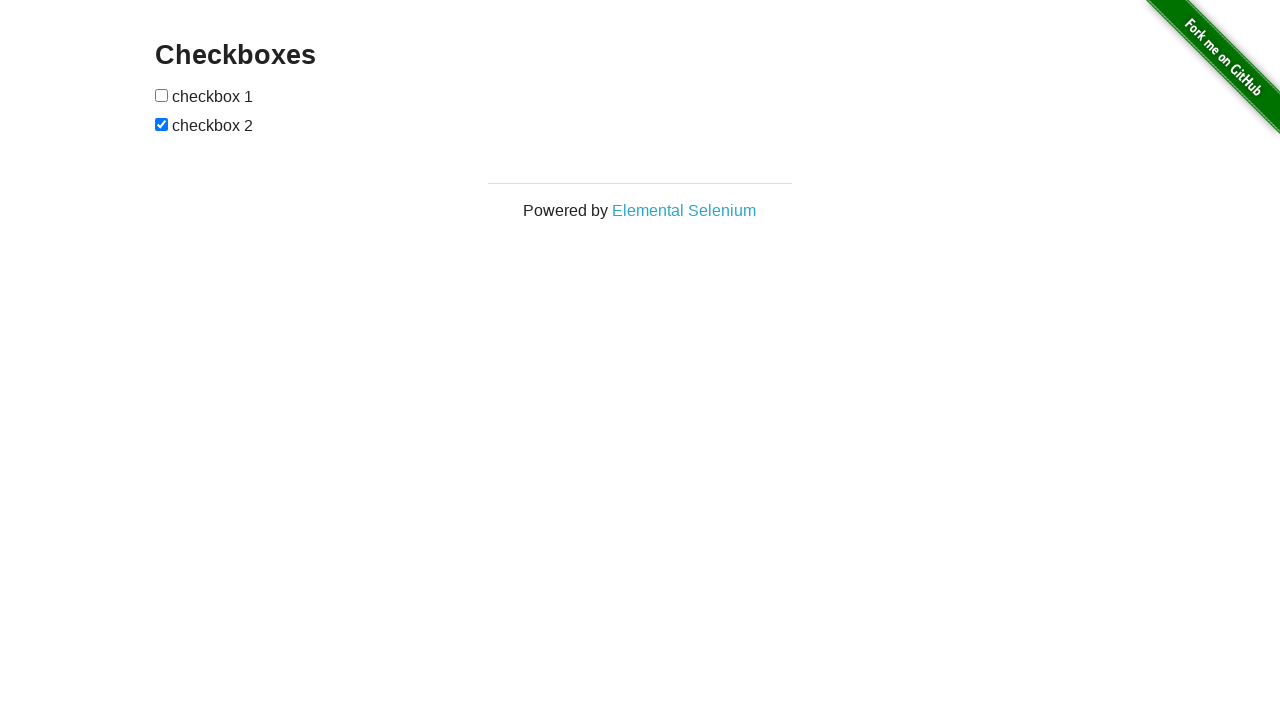

Verified that the first checkbox is not checked by default
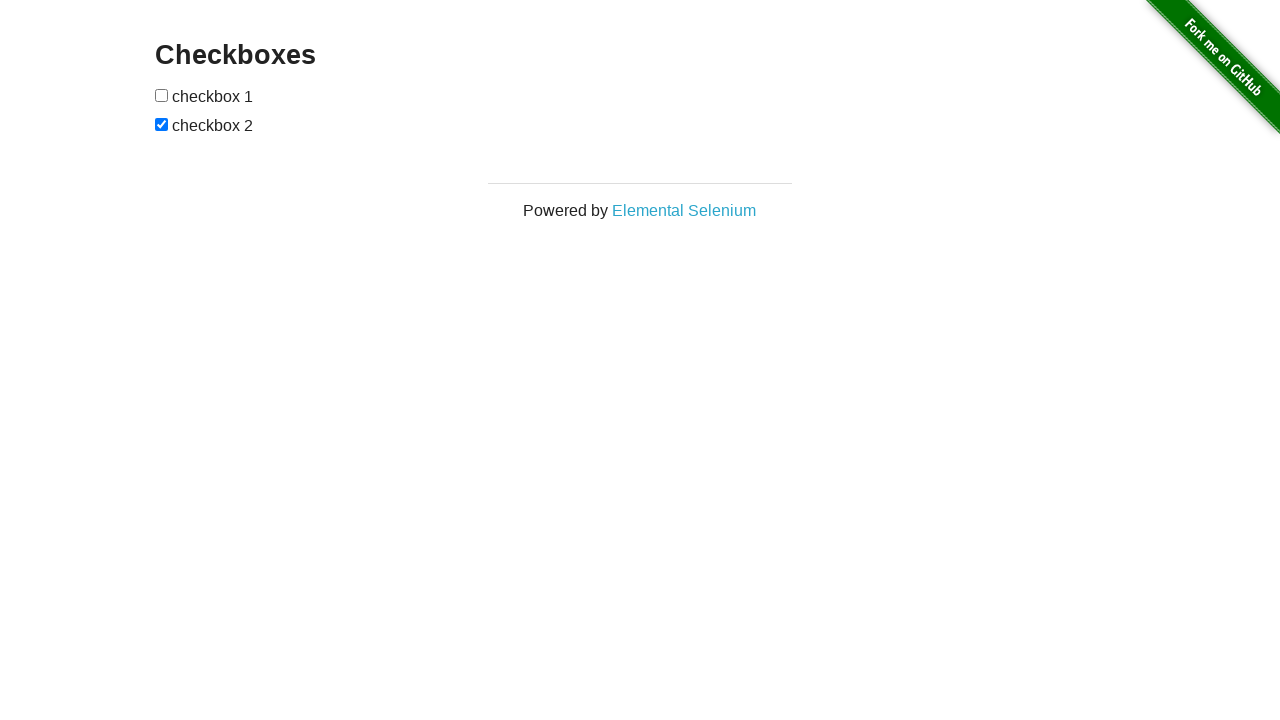

Clicked the first checkbox to check it at (162, 95) on input[type="checkbox"] >> nth=0
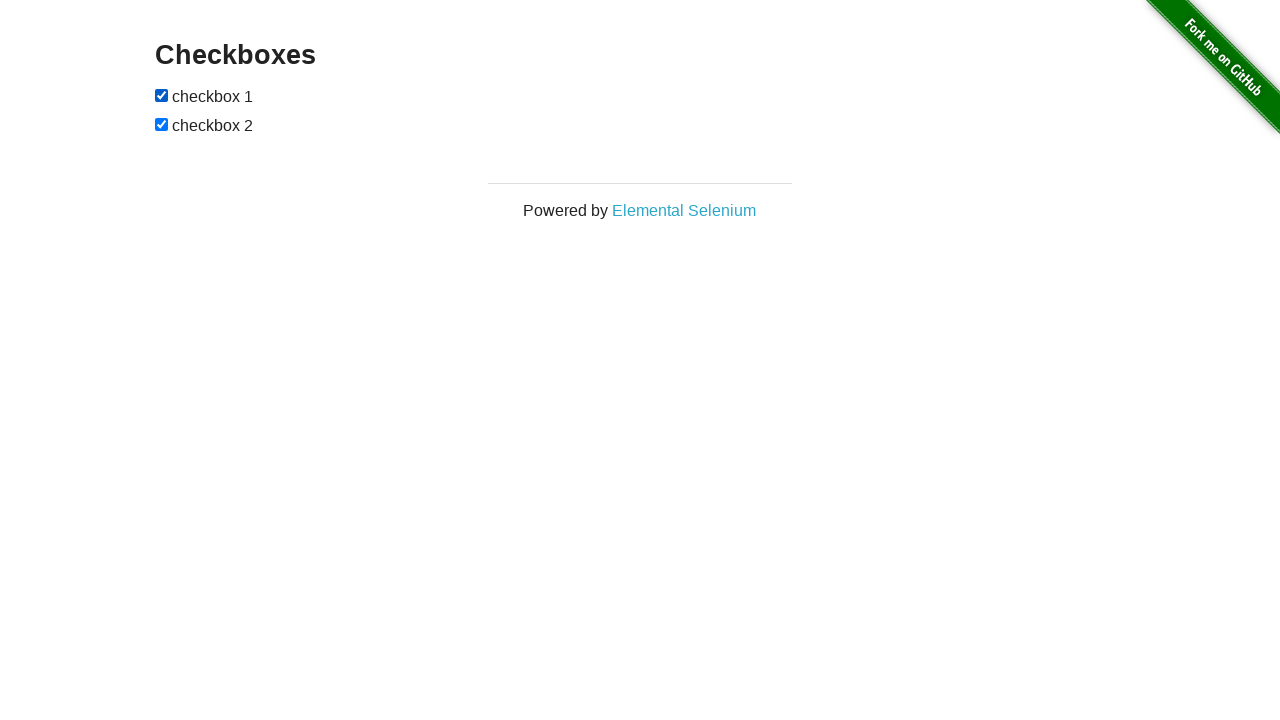

Verified that the first checkbox is now checked after clicking
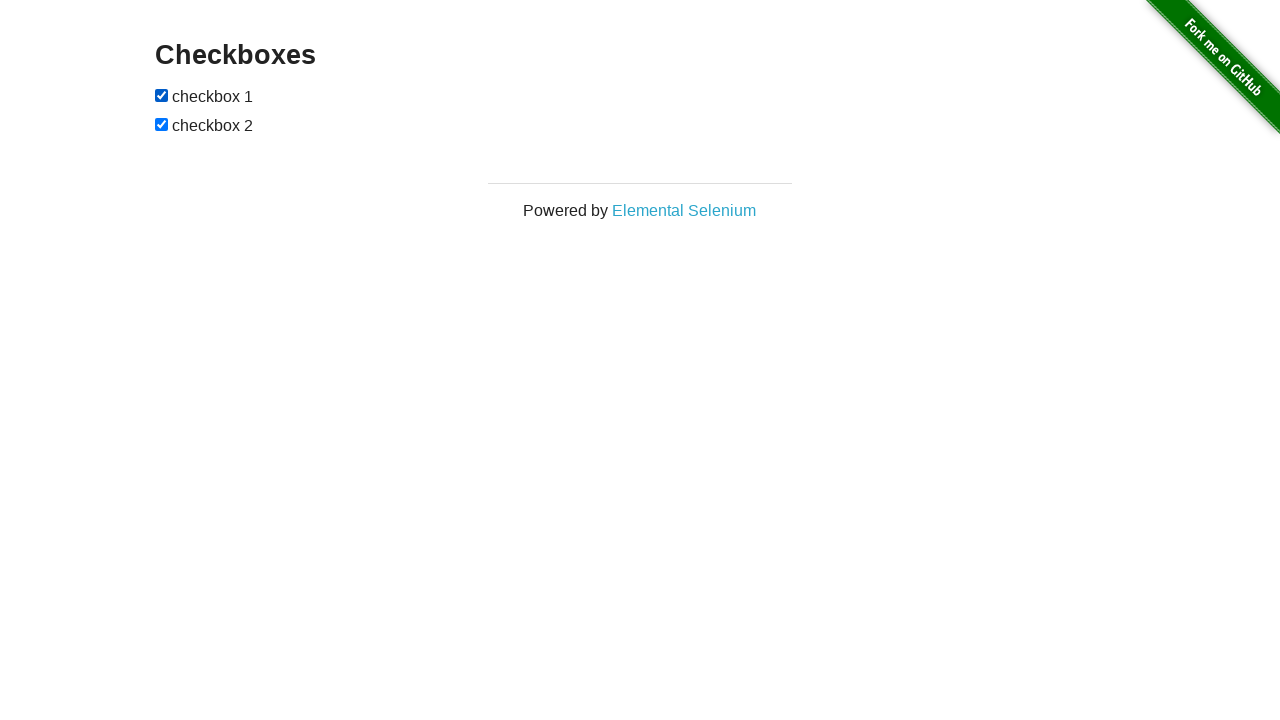

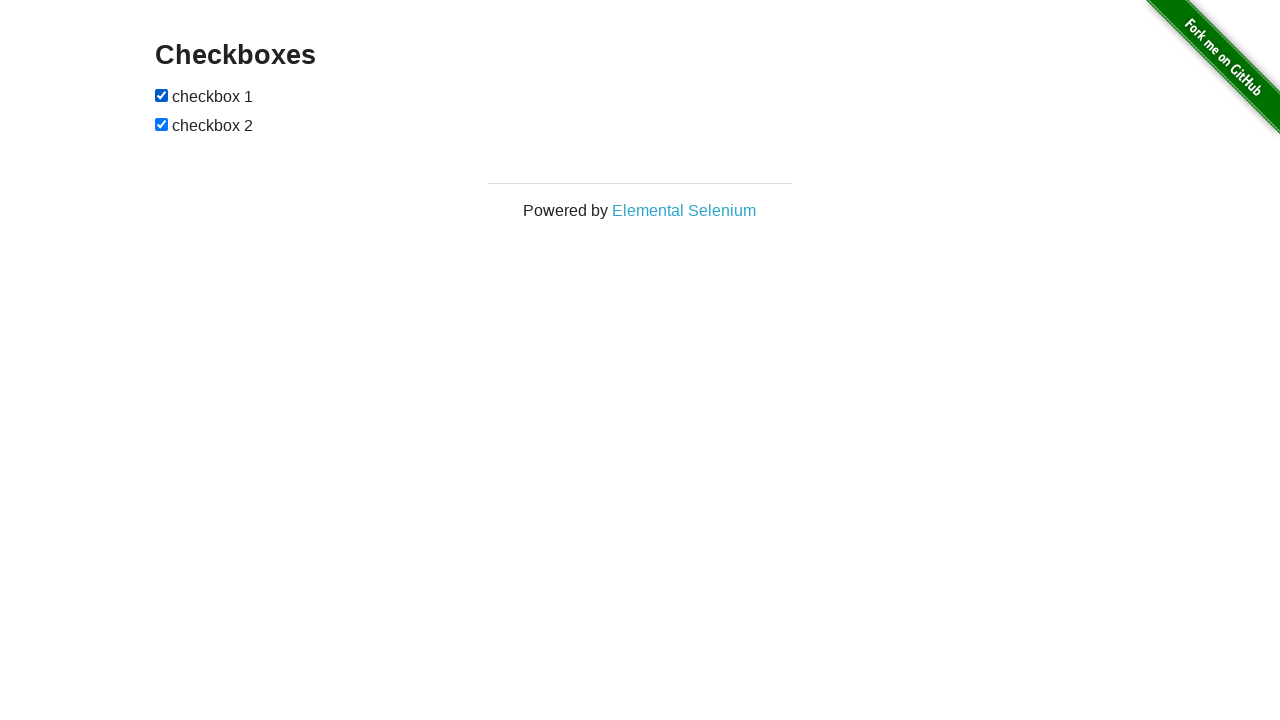